Tests window/tab handling by clicking Facebook and YouTube social links in the footer, switching between tabs, and closing all tabs except the parent.

Starting URL: https://skills.kynaenglish.vn/

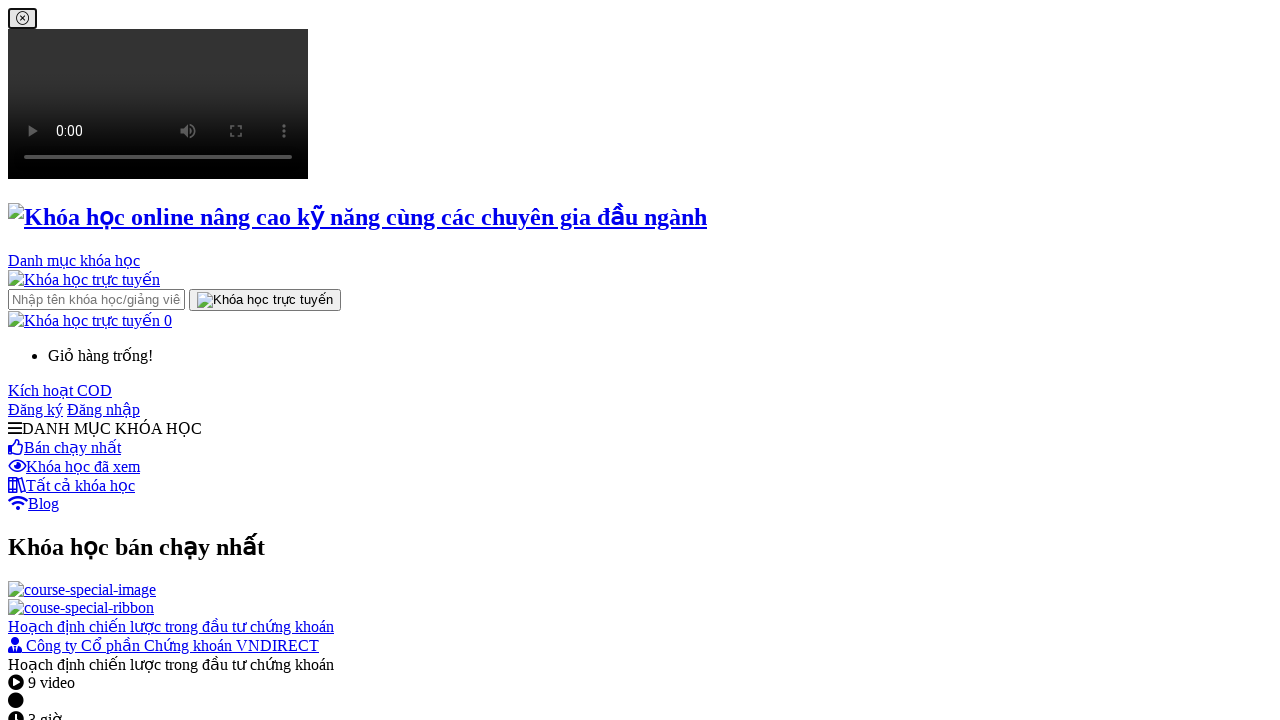

Clicked Facebook icon in footer at (30, 361) on xpath=//div[@id='k-footer']//img[@alt='facebook']
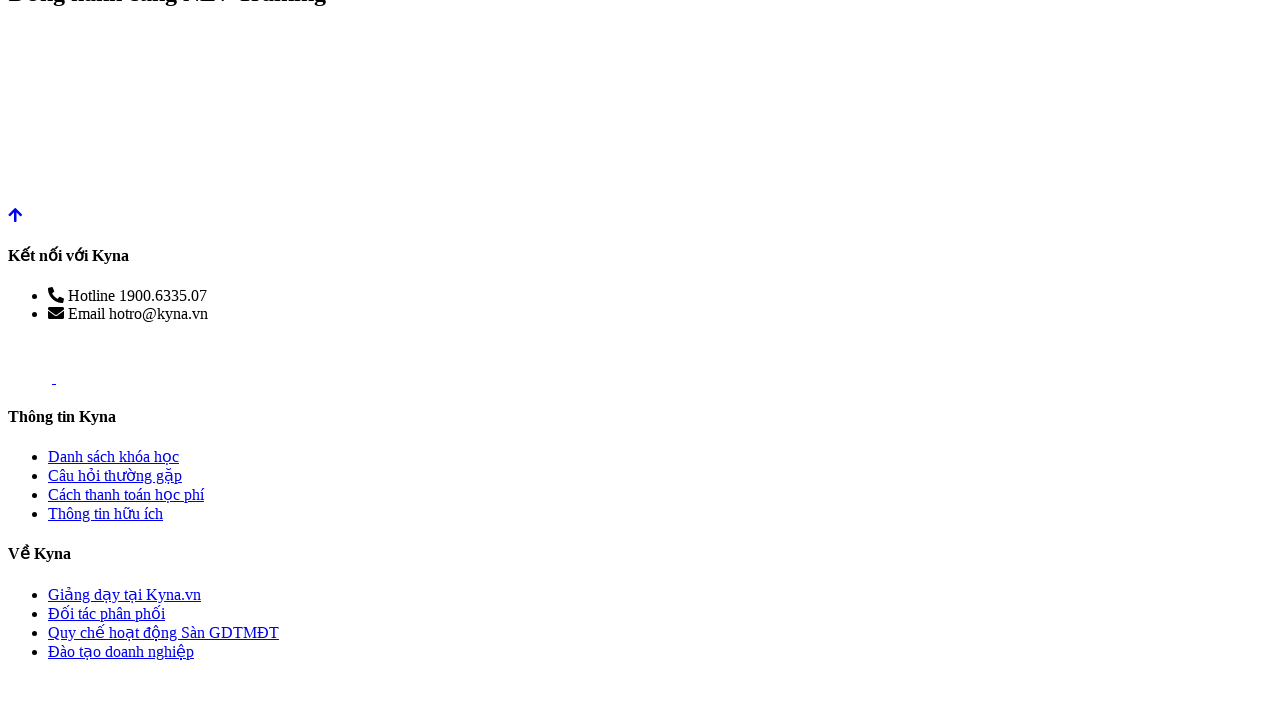

Facebook page loaded and ready
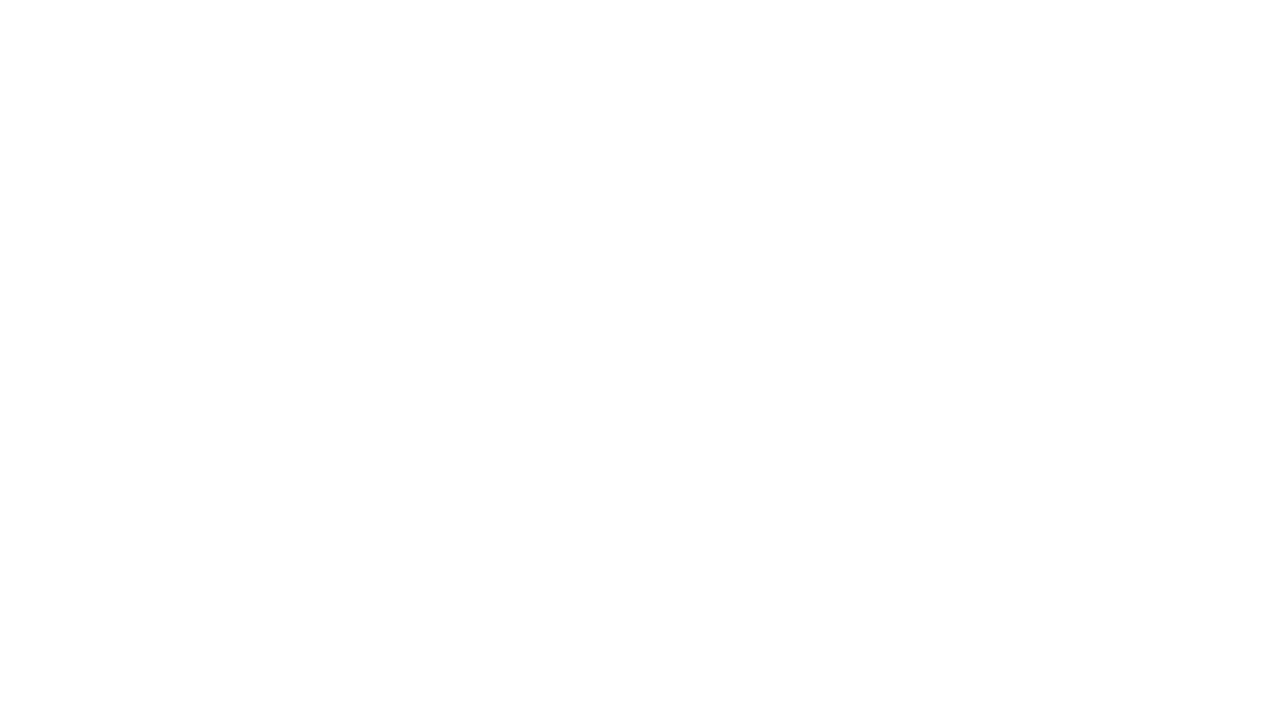

Clicked YouTube icon in footer at (83, 361) on xpath=//div[@id='k-footer']//img[@alt='youtube']
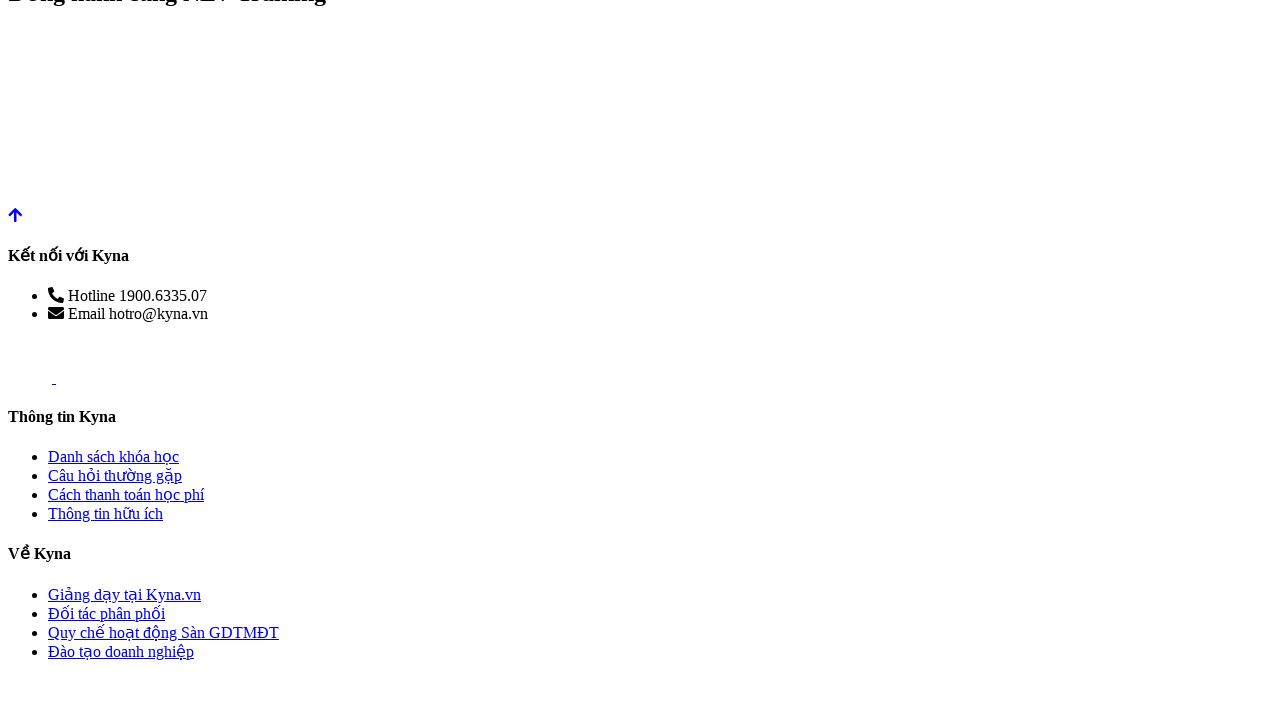

YouTube page loaded and ready
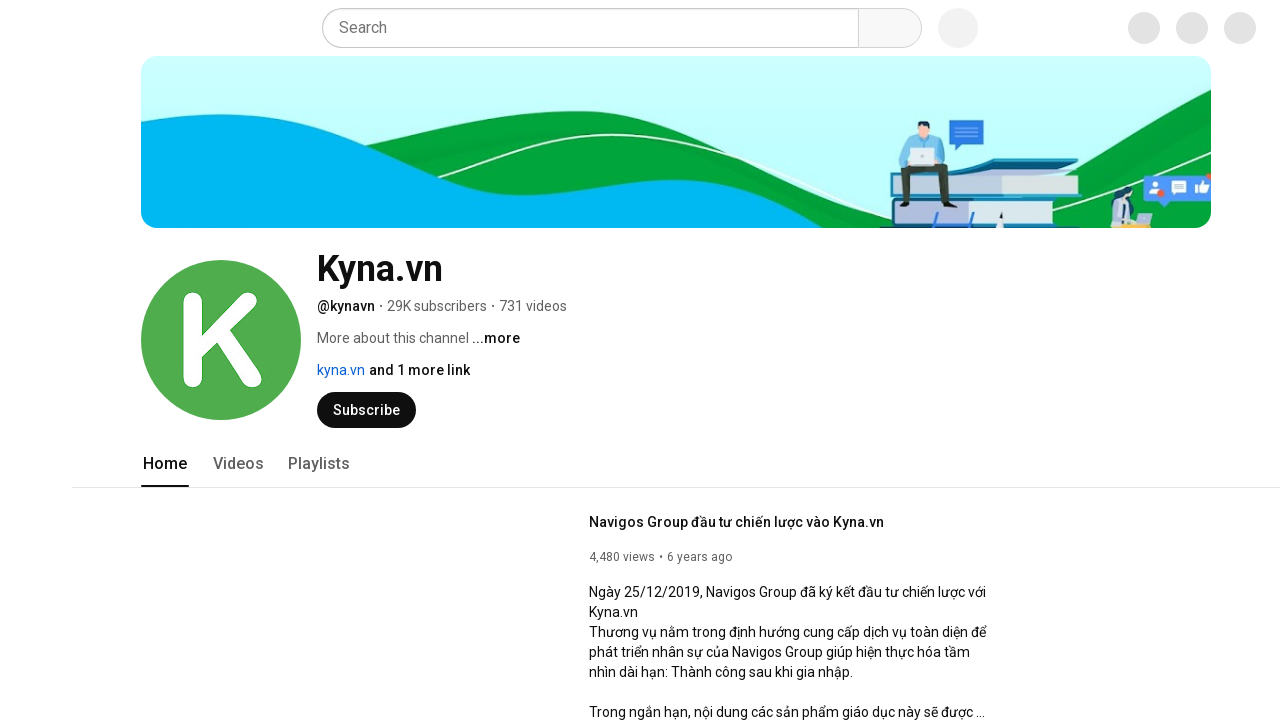

Closed non-parent tab, remaining tabs: 1
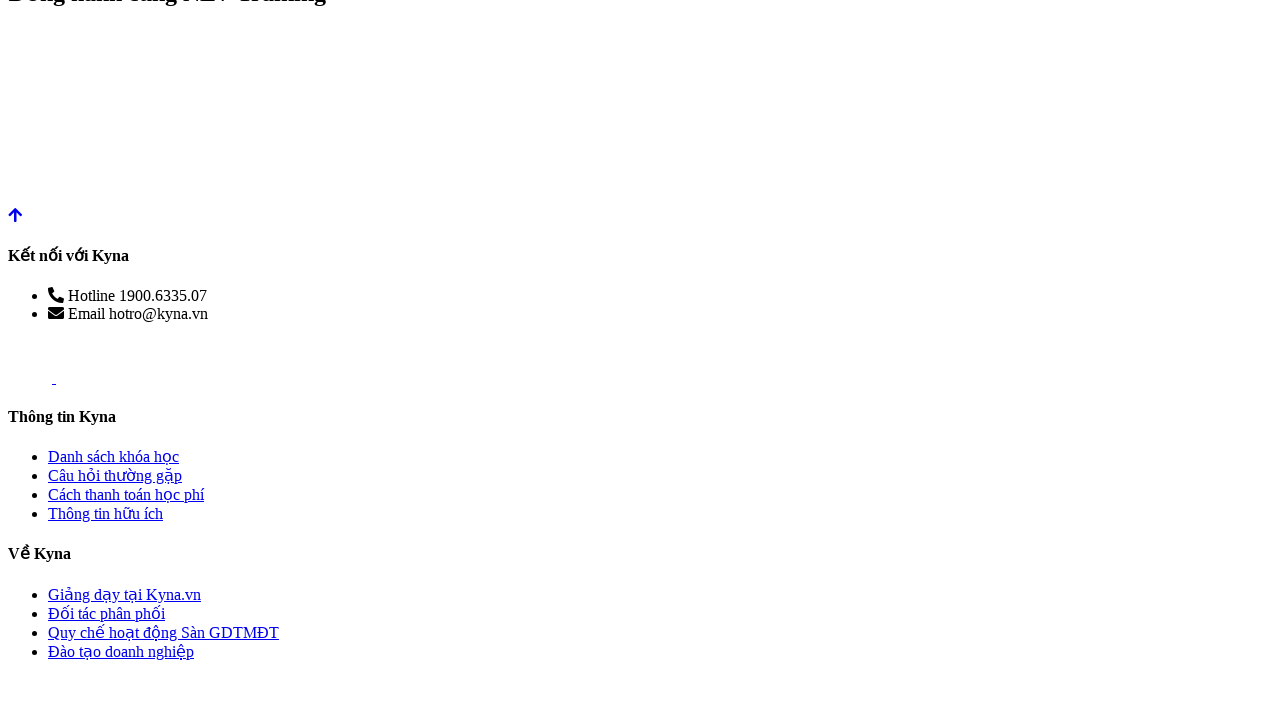

Closed non-parent tab, remaining tabs: 0
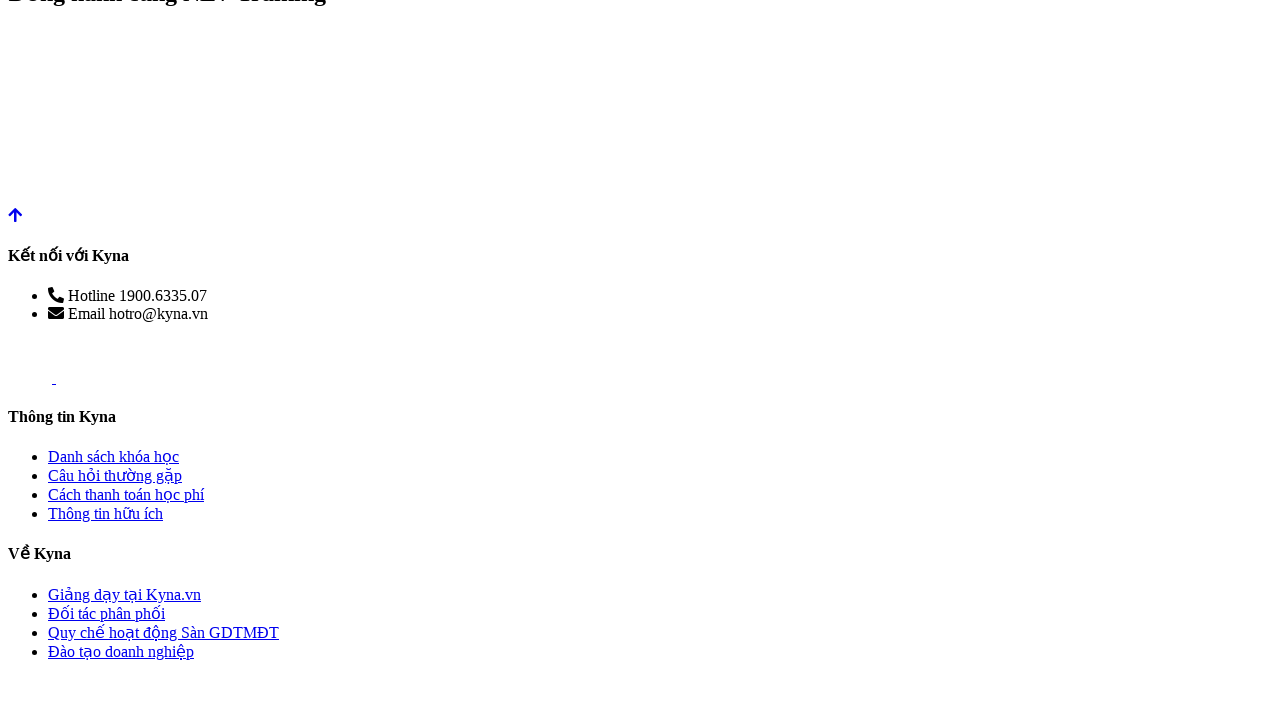

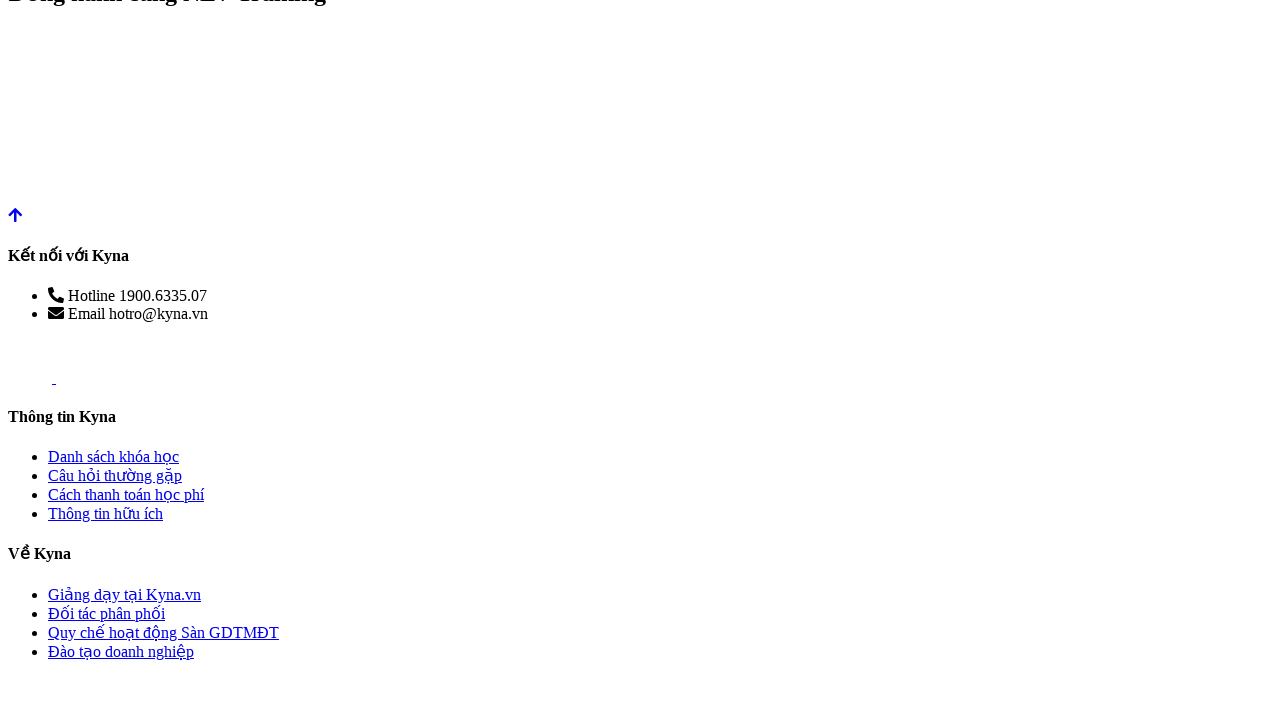